Tests cocktail selection by clicking on download button and selecting the first cocktail option

Starting URL: https://cyf-2020.firebaseapp.com/

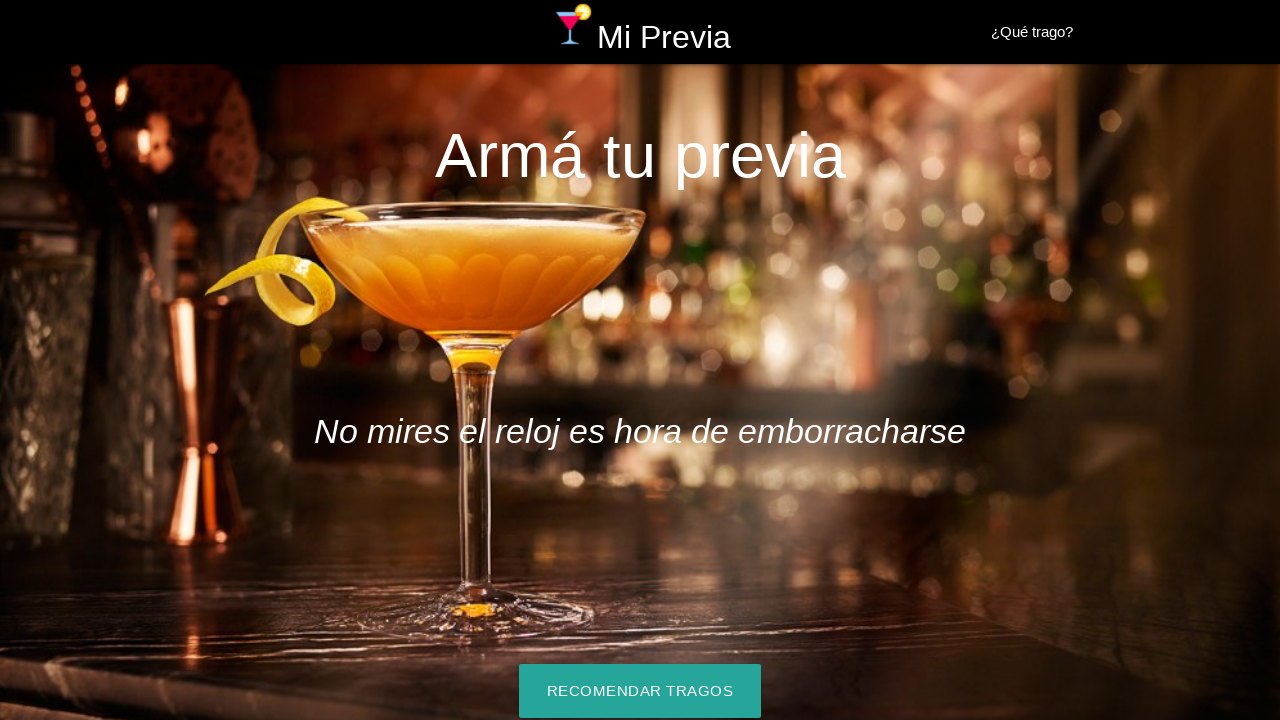

Clicked download button to load cocktail options at (640, 691) on #download-button
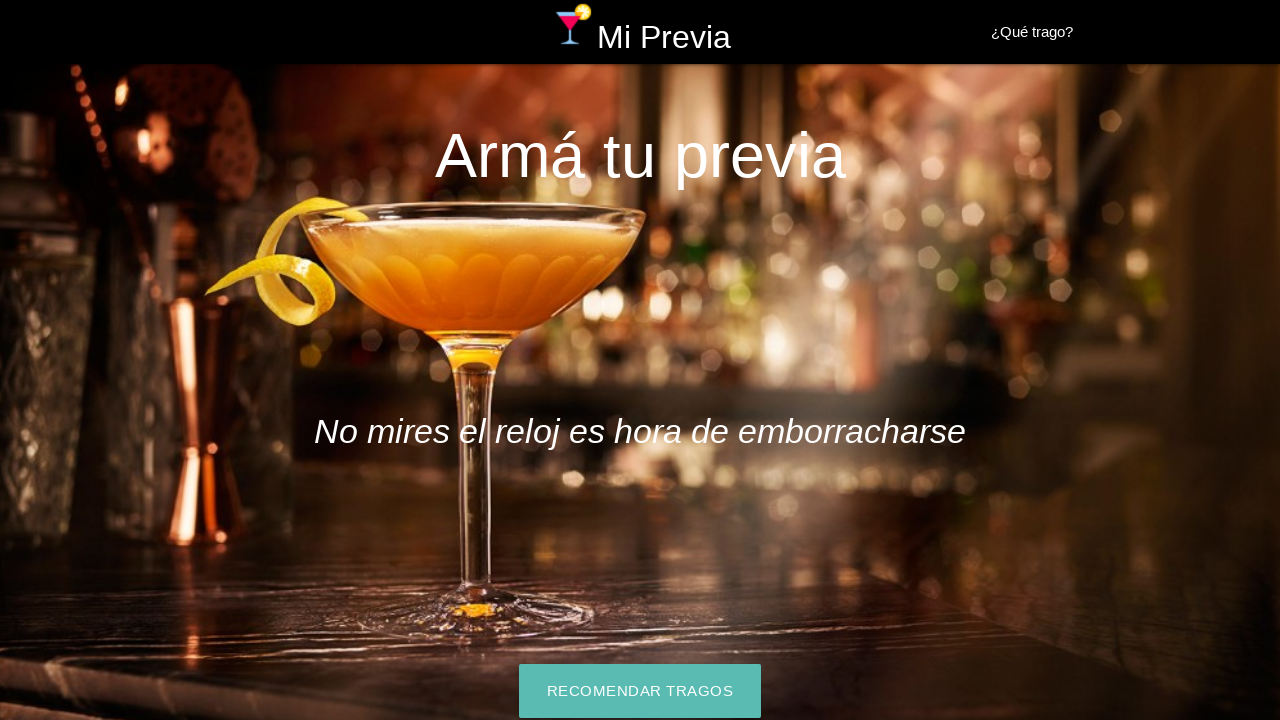

Waited for first cocktail option to load
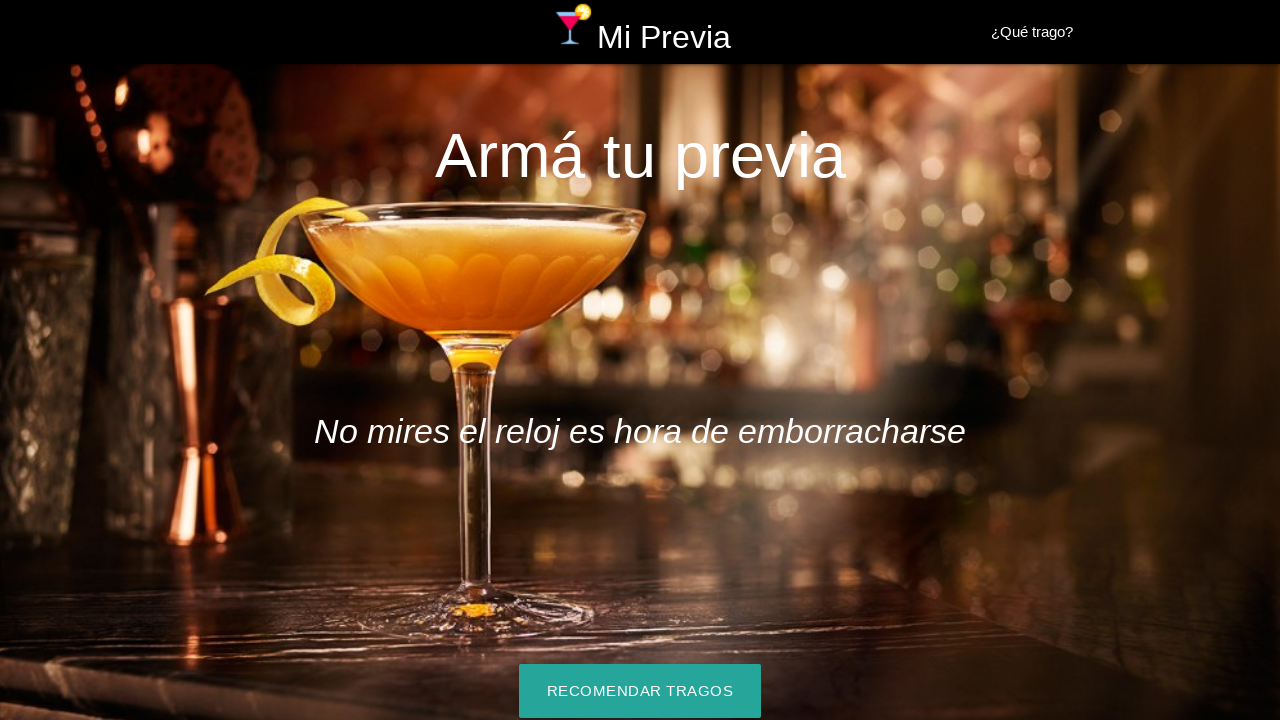

Clicked first cocktail option at (435, 361) on xpath=/html/body/div[2]/div/div/div[1]/div/div[1]/a
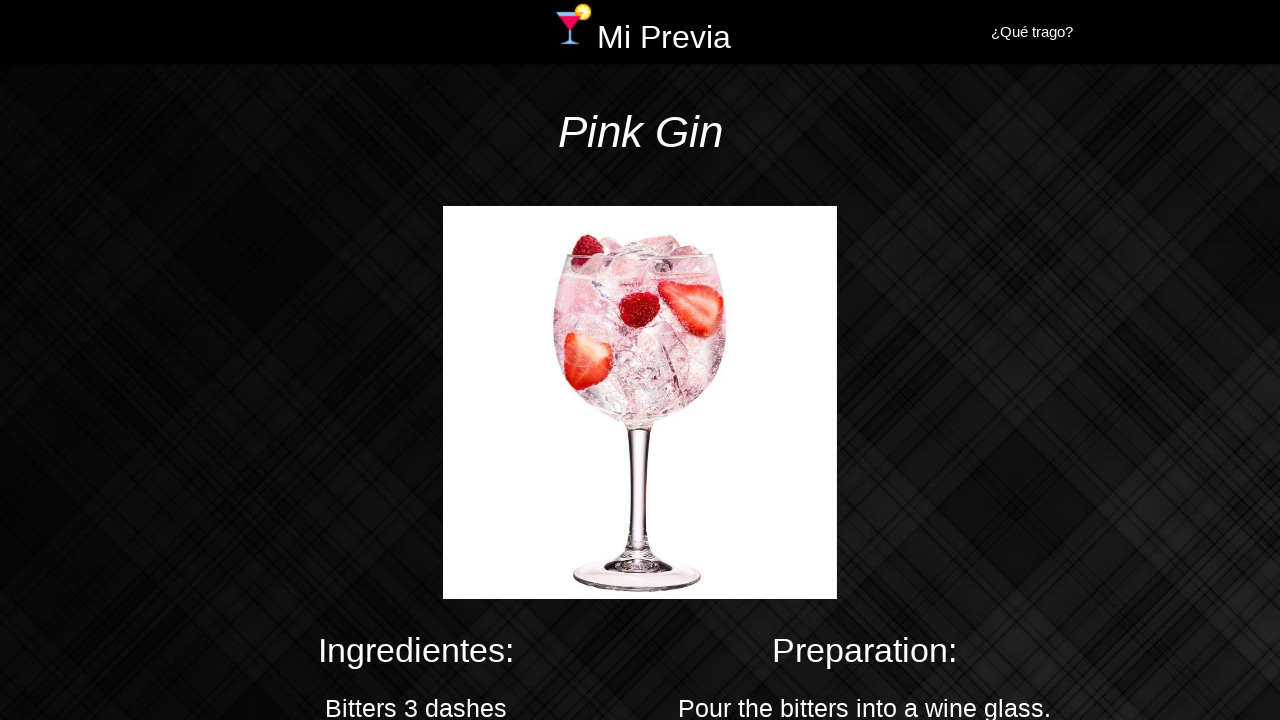

Cocktail details page loaded successfully
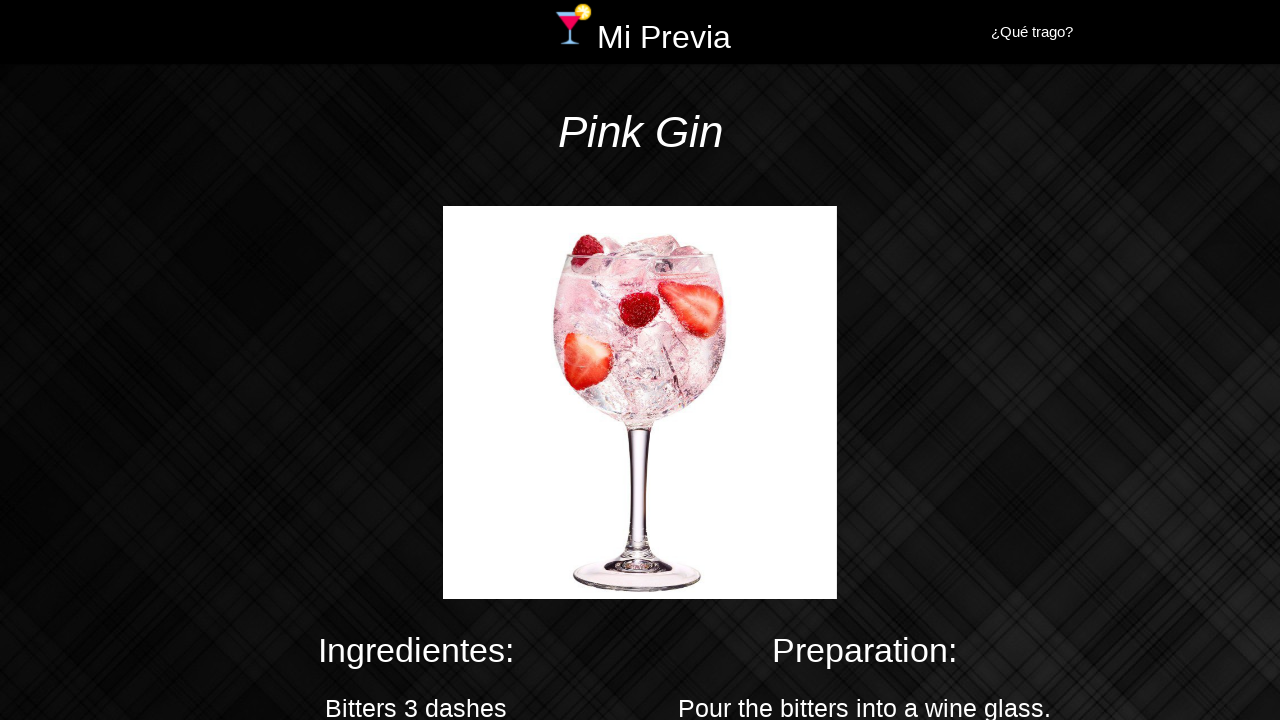

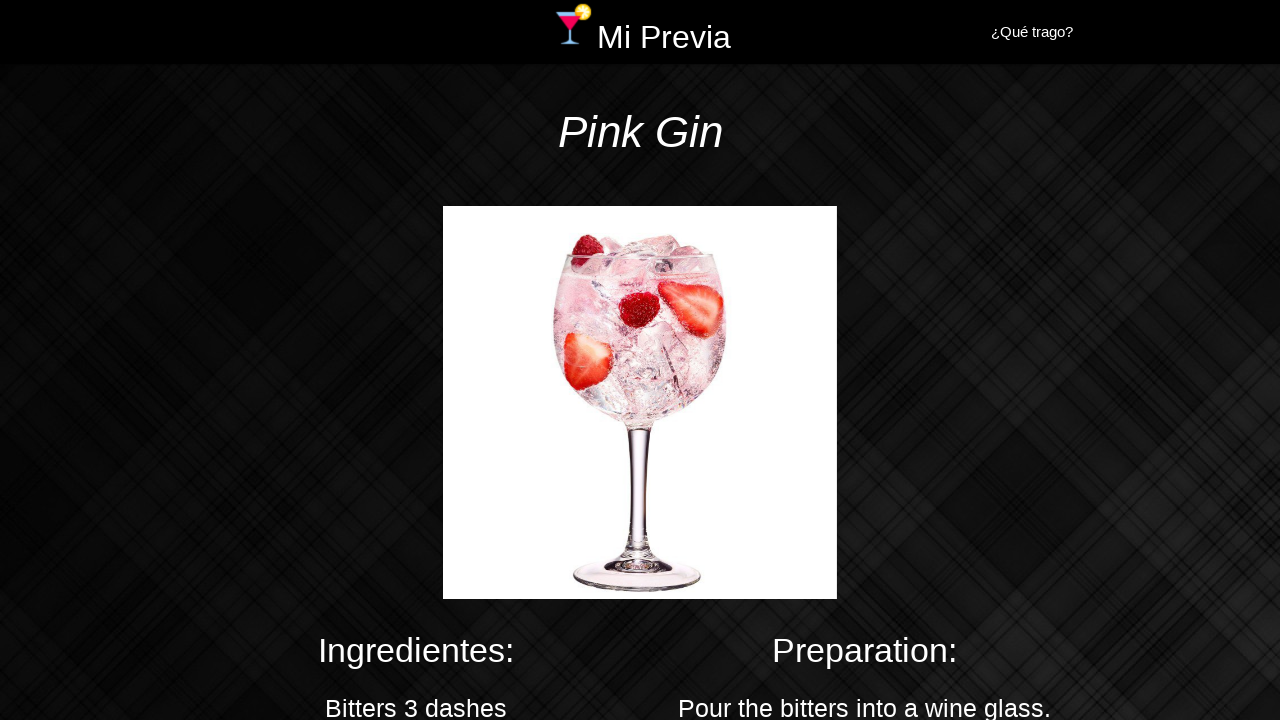